Tests slider functionality by dragging the slider to position 6 and verifying the value updates correctly

Starting URL: https://demoqa.com/slider

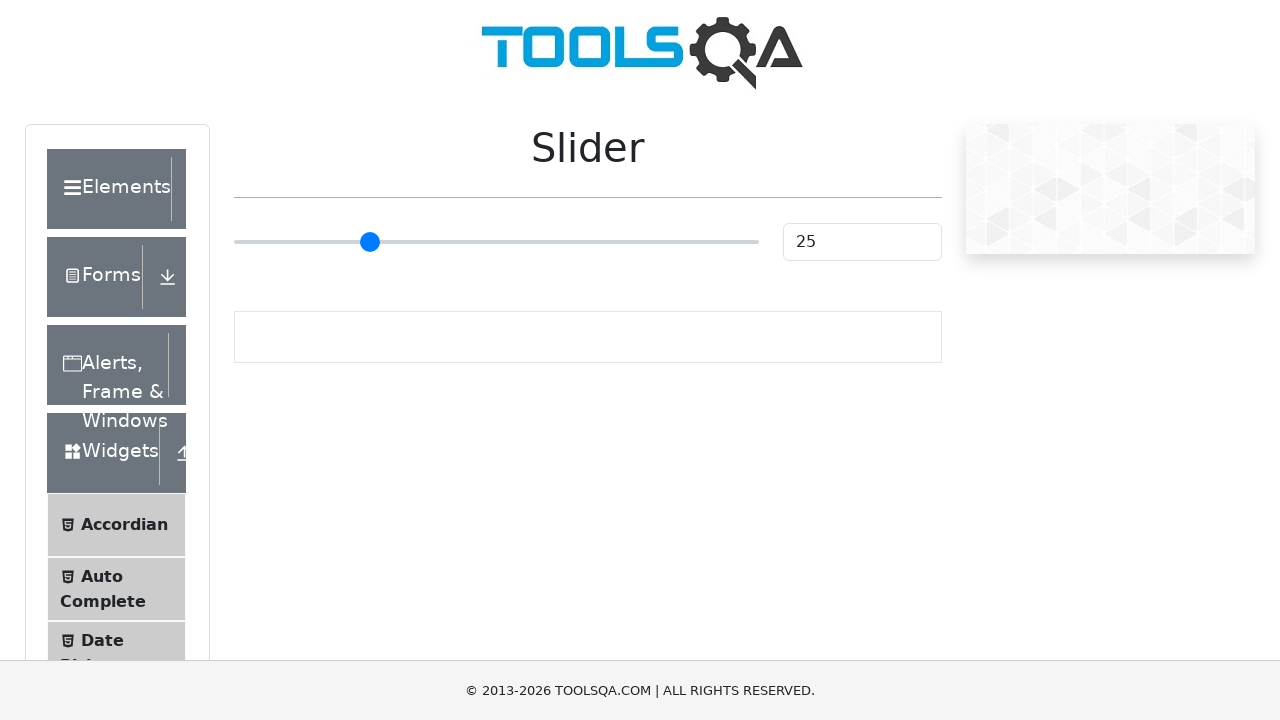

Slider element is visible and ready
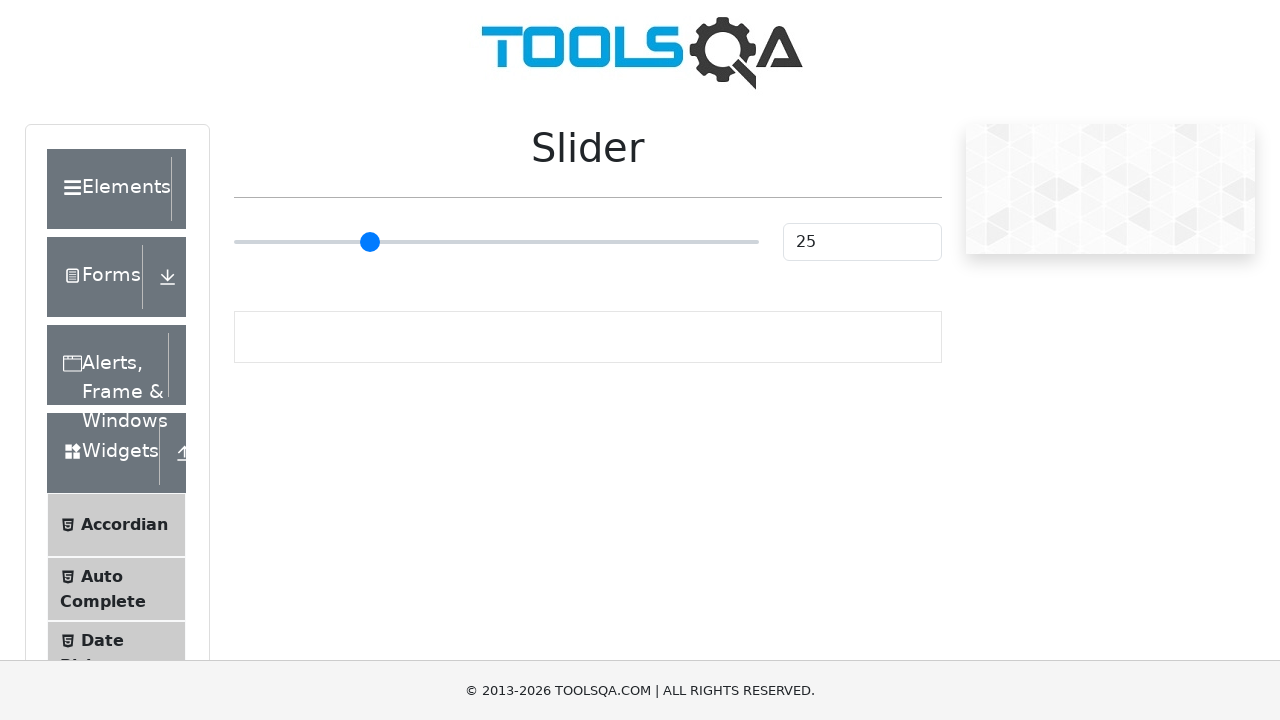

Dragged slider to position 6 on input.range-slider
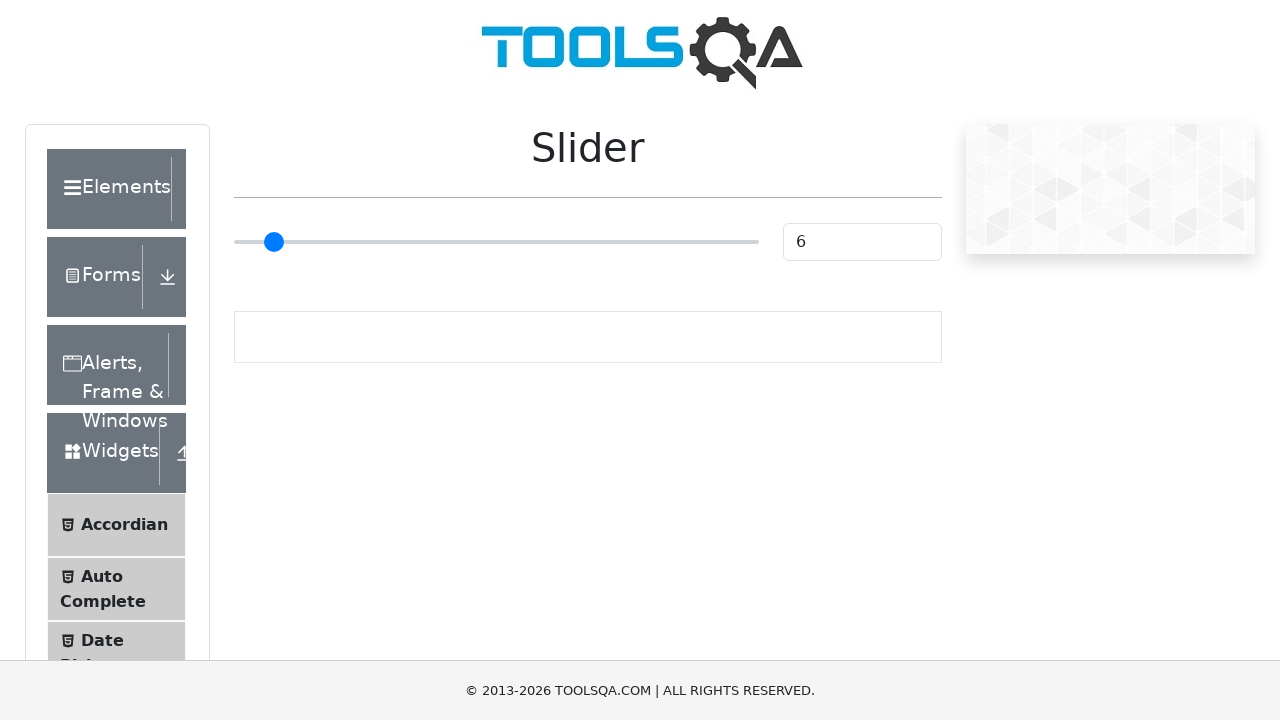

Verified slider value updated to 6
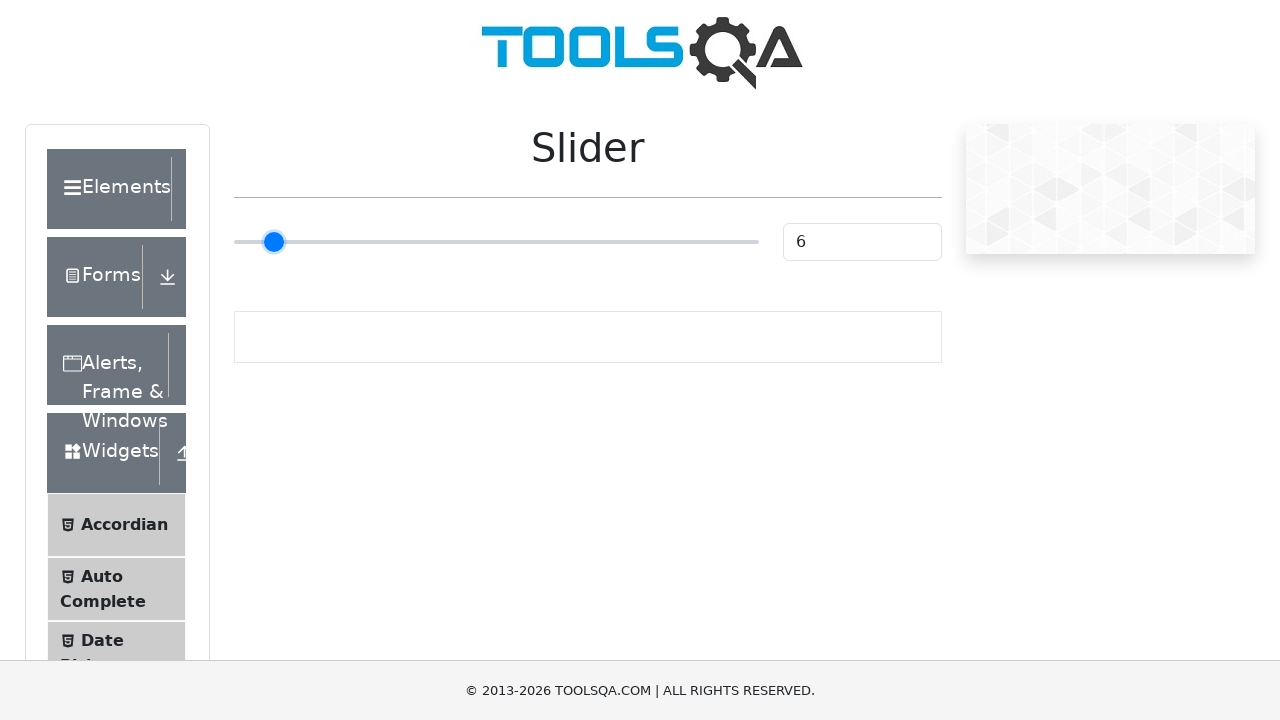

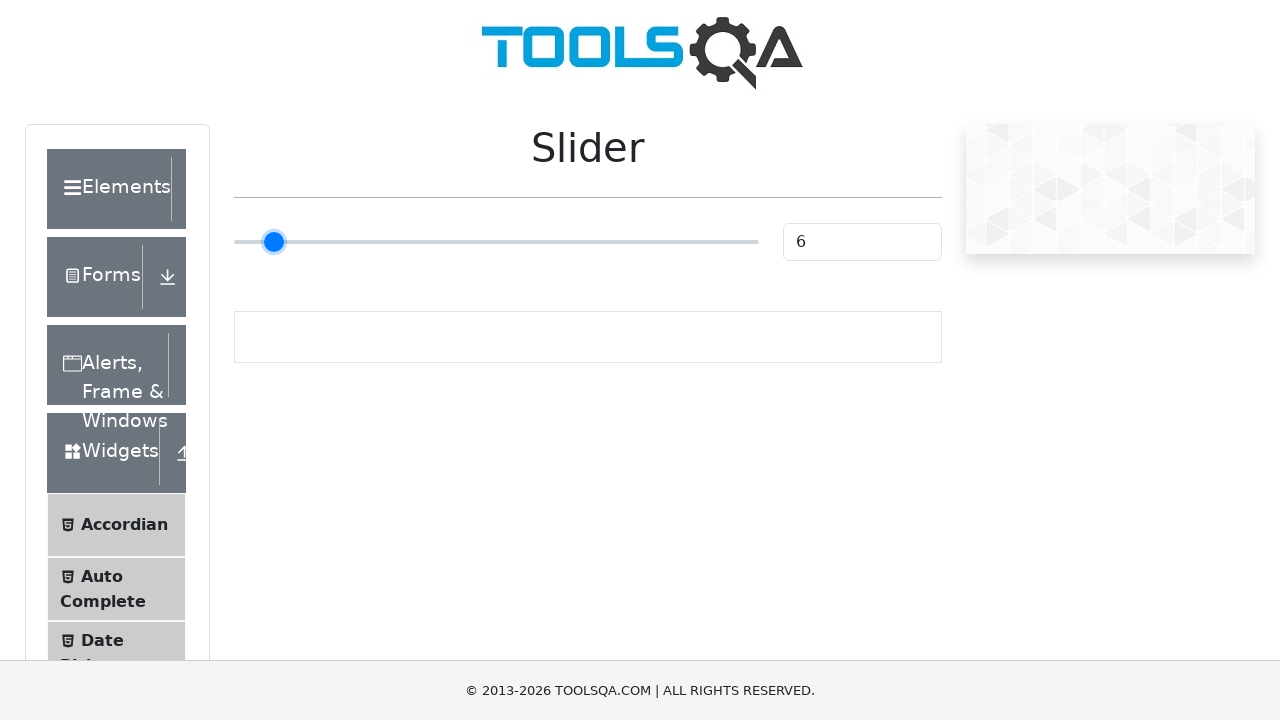